Tests a registration form by filling in required fields (first name, last name, email), submitting the form, and verifying the success message is displayed.

Starting URL: http://suninjuly.github.io/registration1.html

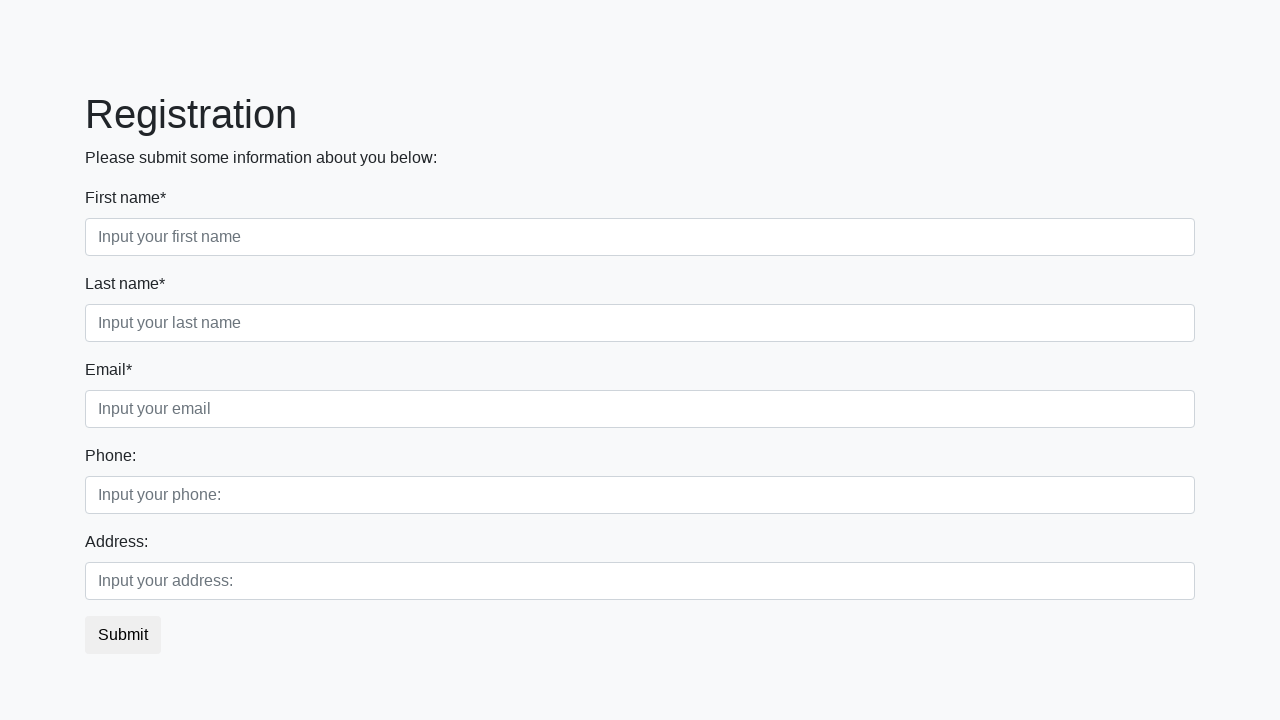

Filled first name field with 'Ivan' on .first_block .first
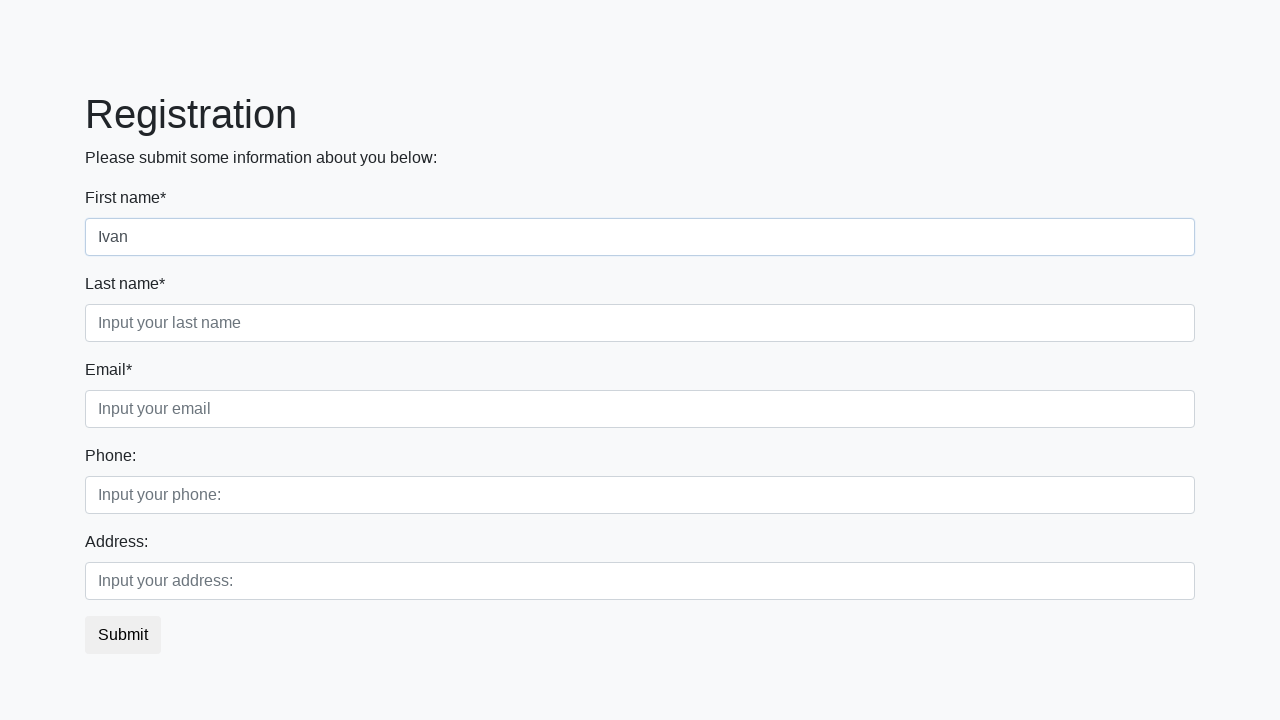

Filled last name field with 'Petrov' on .first_block .second
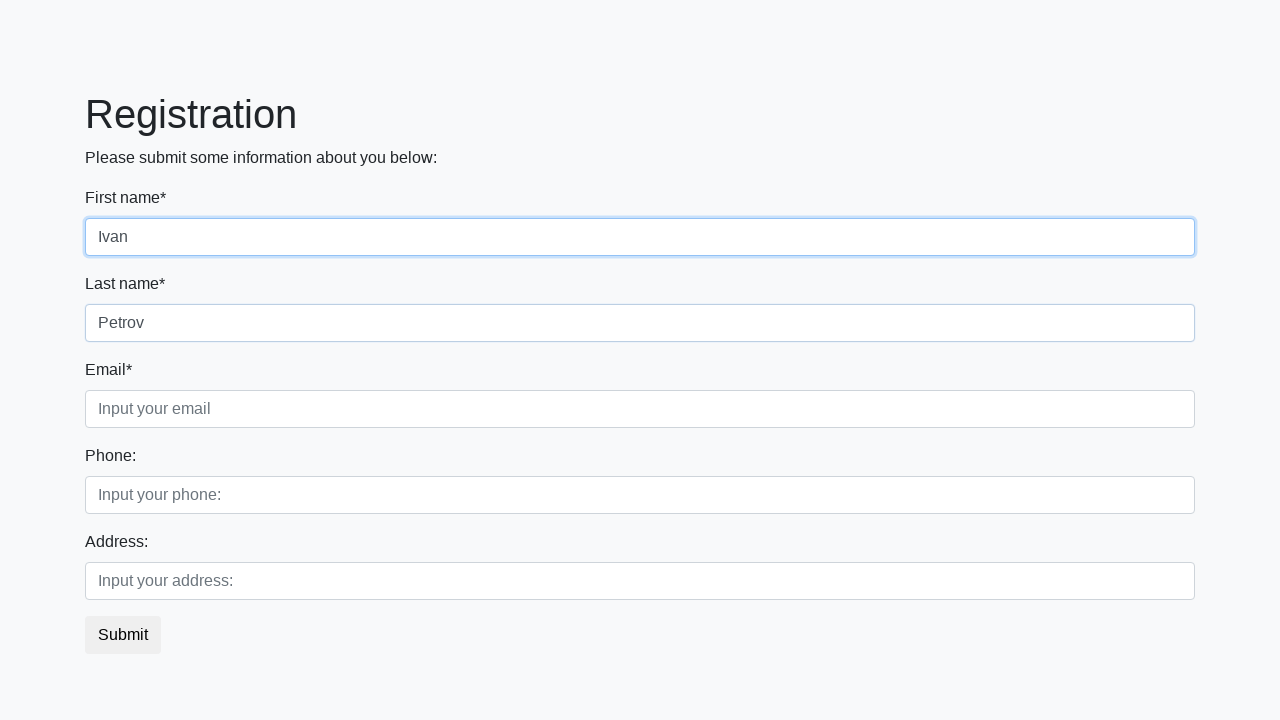

Filled email field with 'Smolensk@vova.ru' on .first_block .third
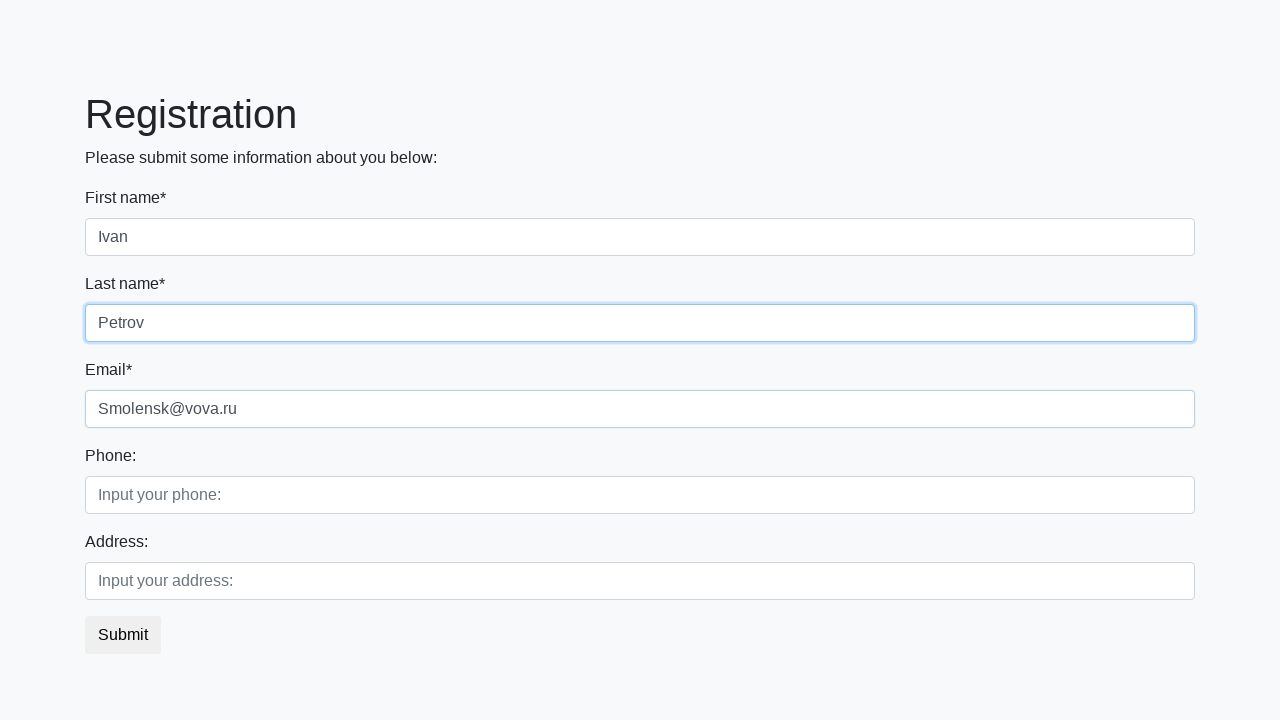

Clicked submit button to register at (123, 635) on button.btn
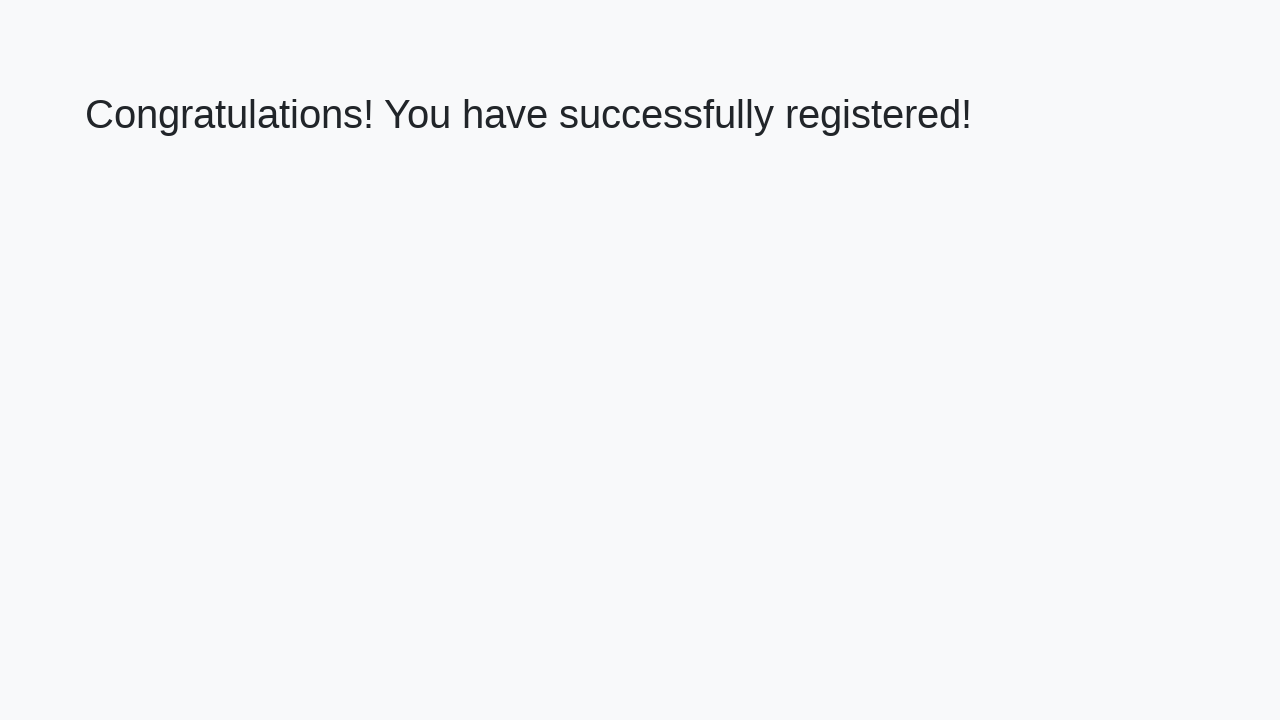

Success message heading loaded
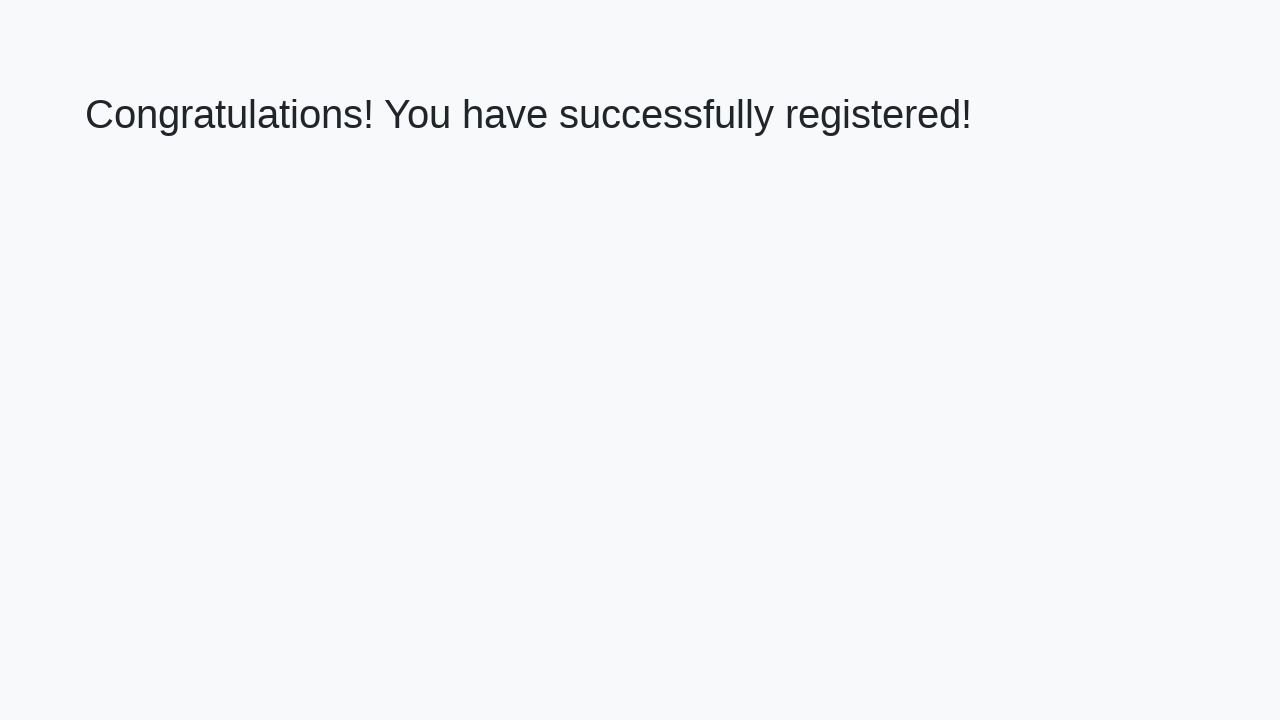

Retrieved success message text: 'Congratulations! You have successfully registered!'
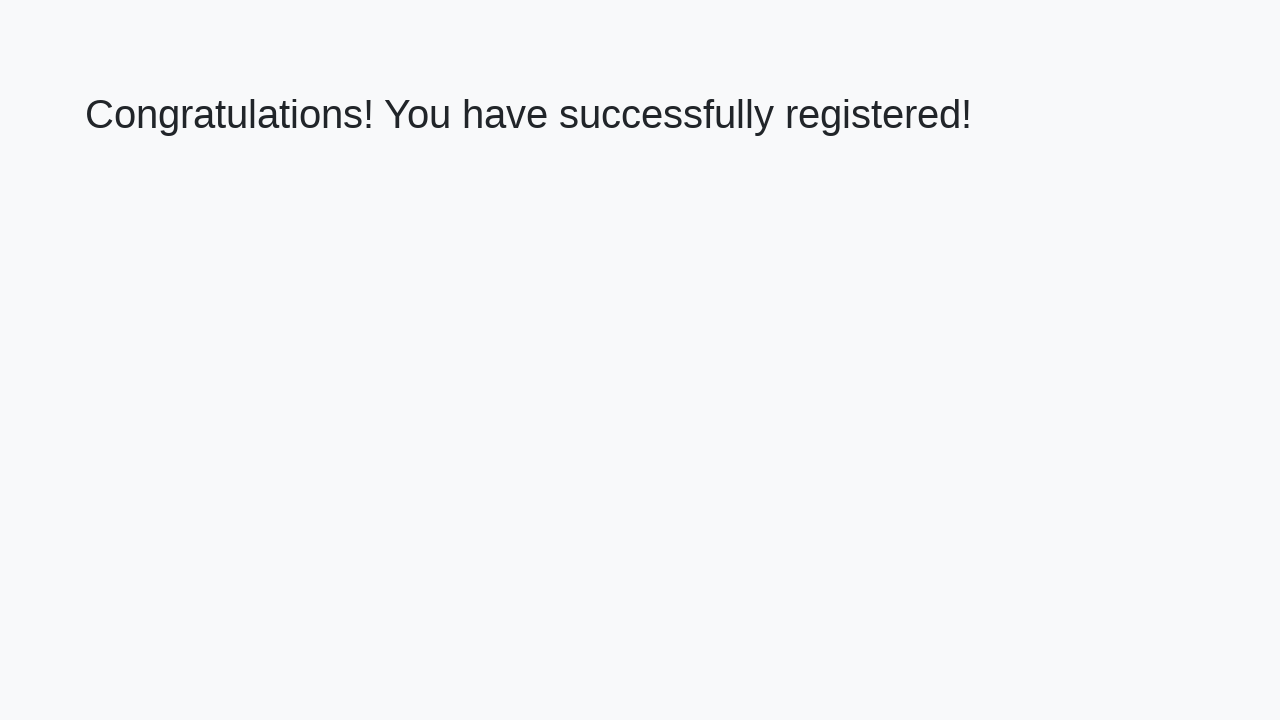

Verified success message matches expected text
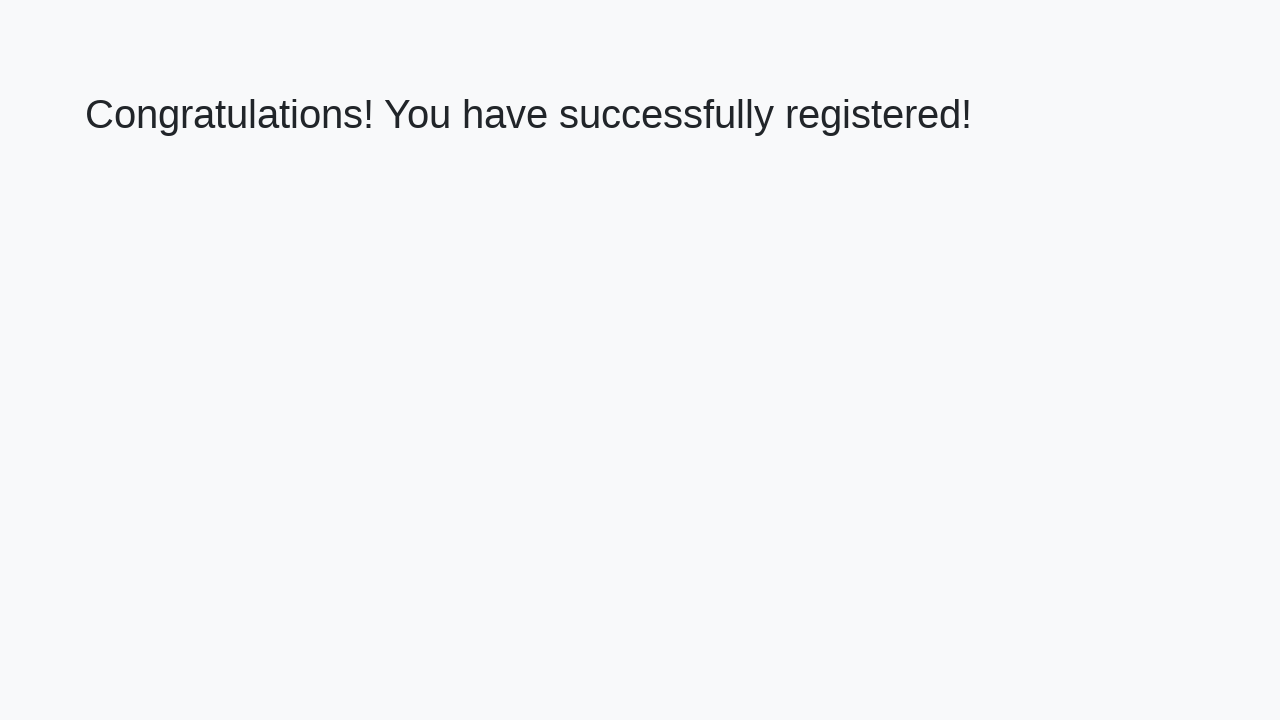

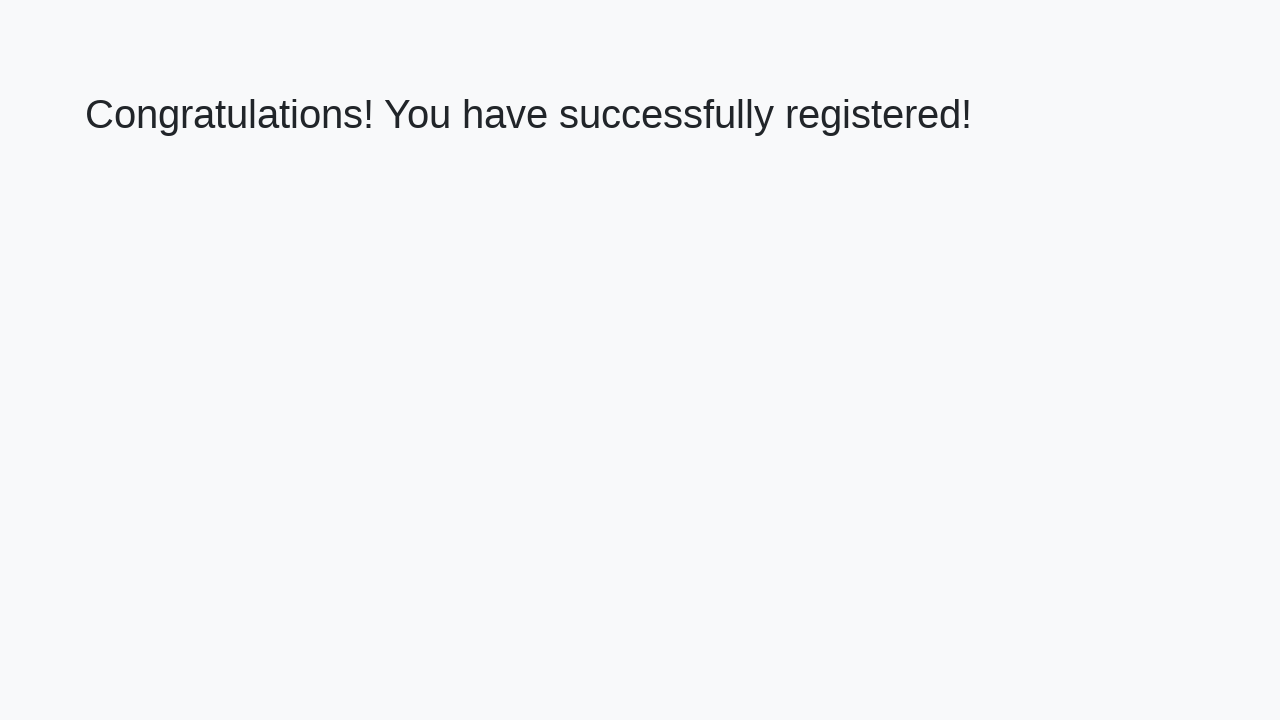